Tests a web form by filling in a text box and textarea, then submitting the form and verifying the success message is displayed.

Starting URL: https://www.selenium.dev/selenium/web/web-form.html

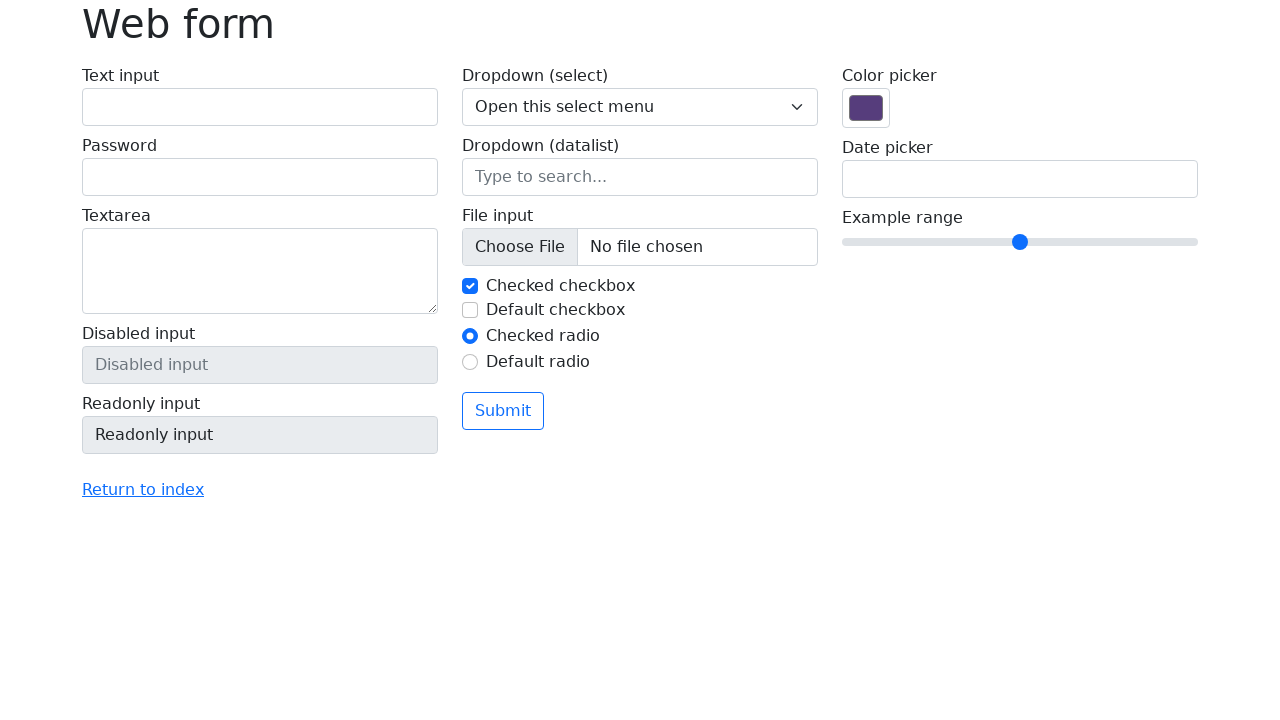

Filled textarea field with 'Anna!' on textarea[name='my-textarea']
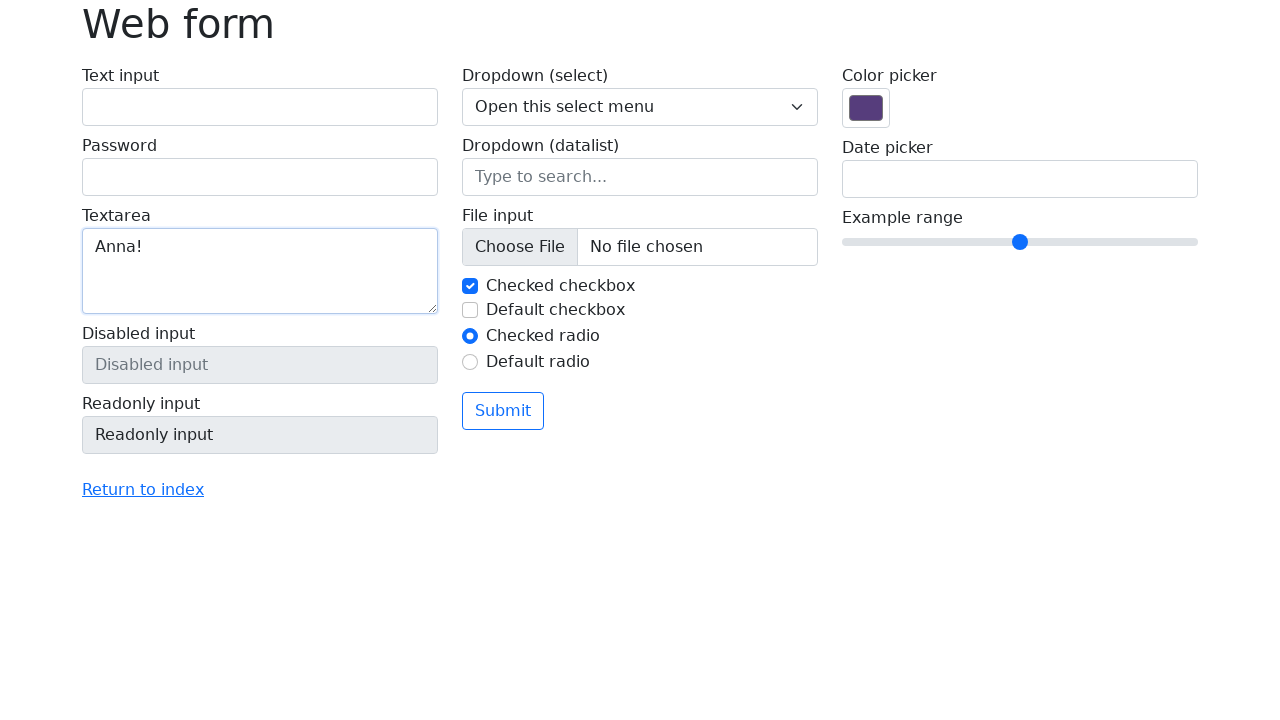

Filled text box field with 'Selenium' on input[name='my-text']
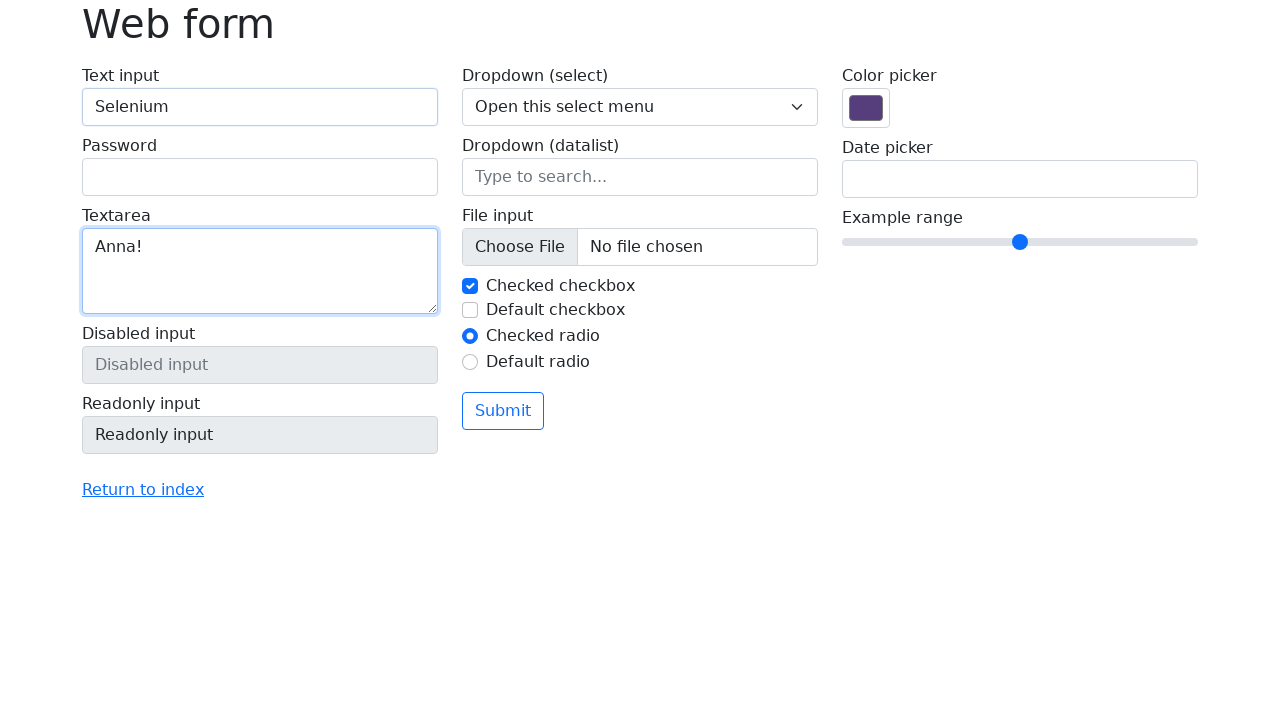

Clicked submit button at (503, 411) on button
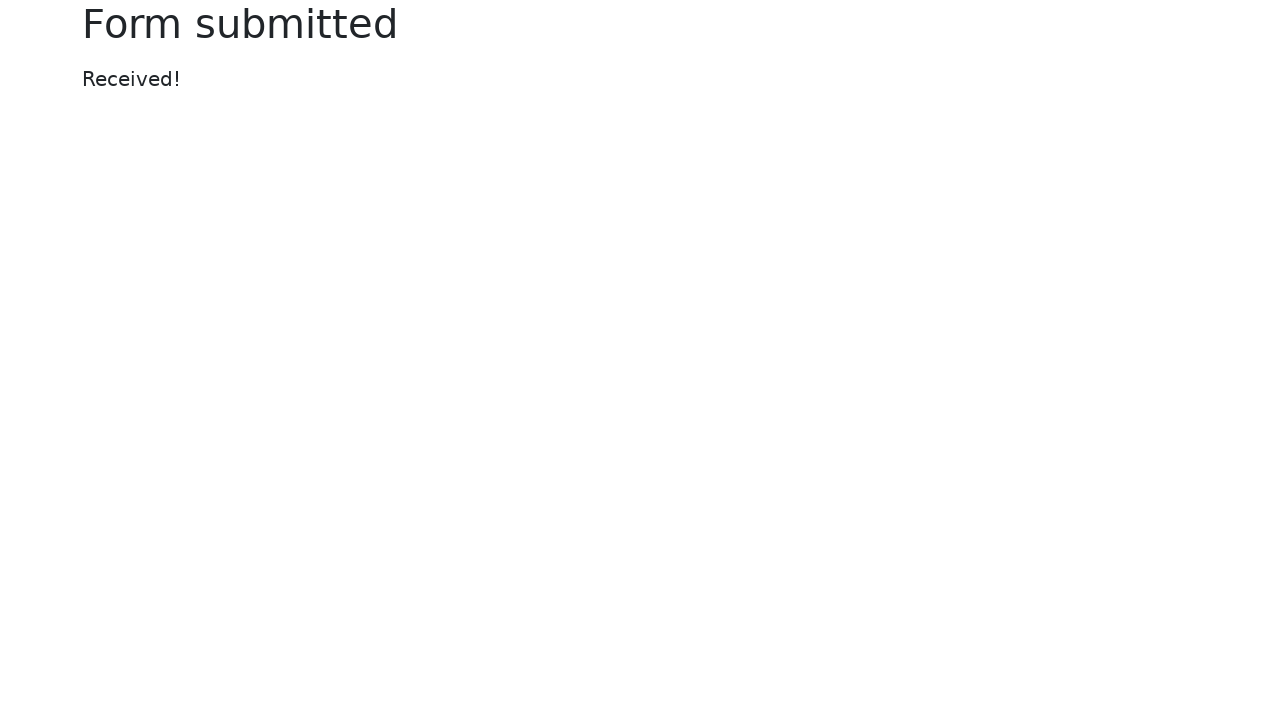

Success message element loaded
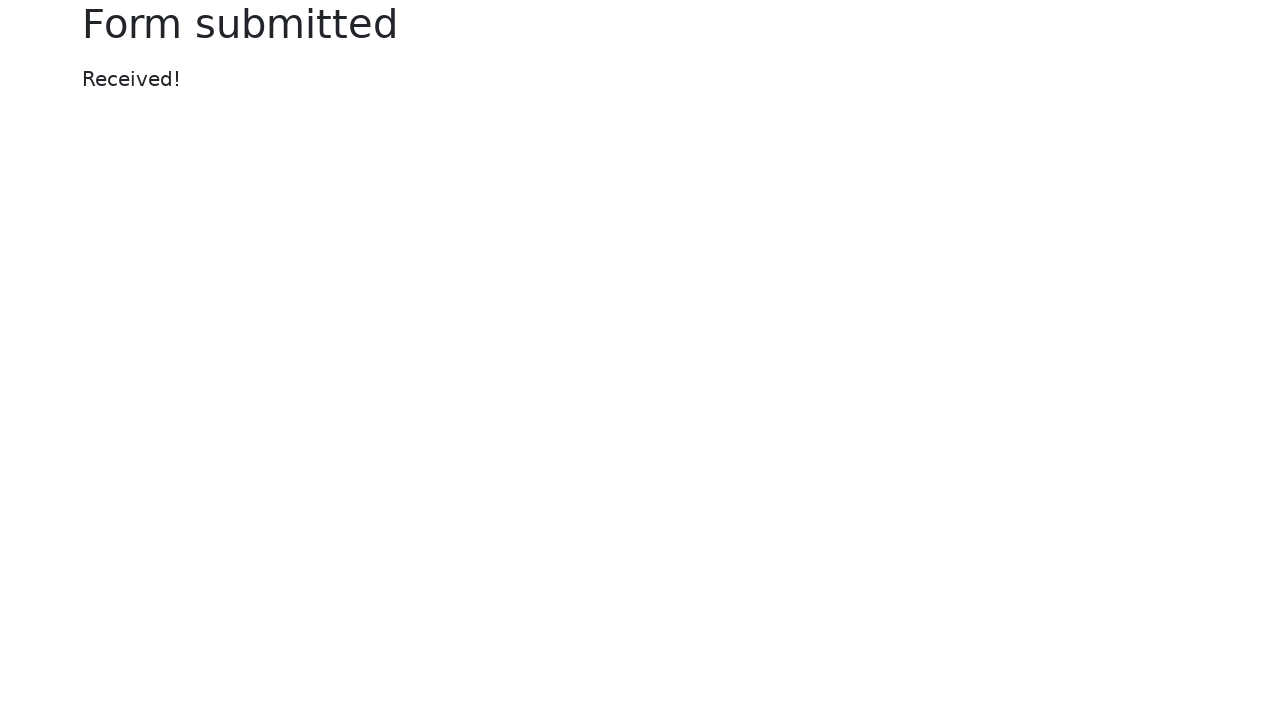

Located success message element
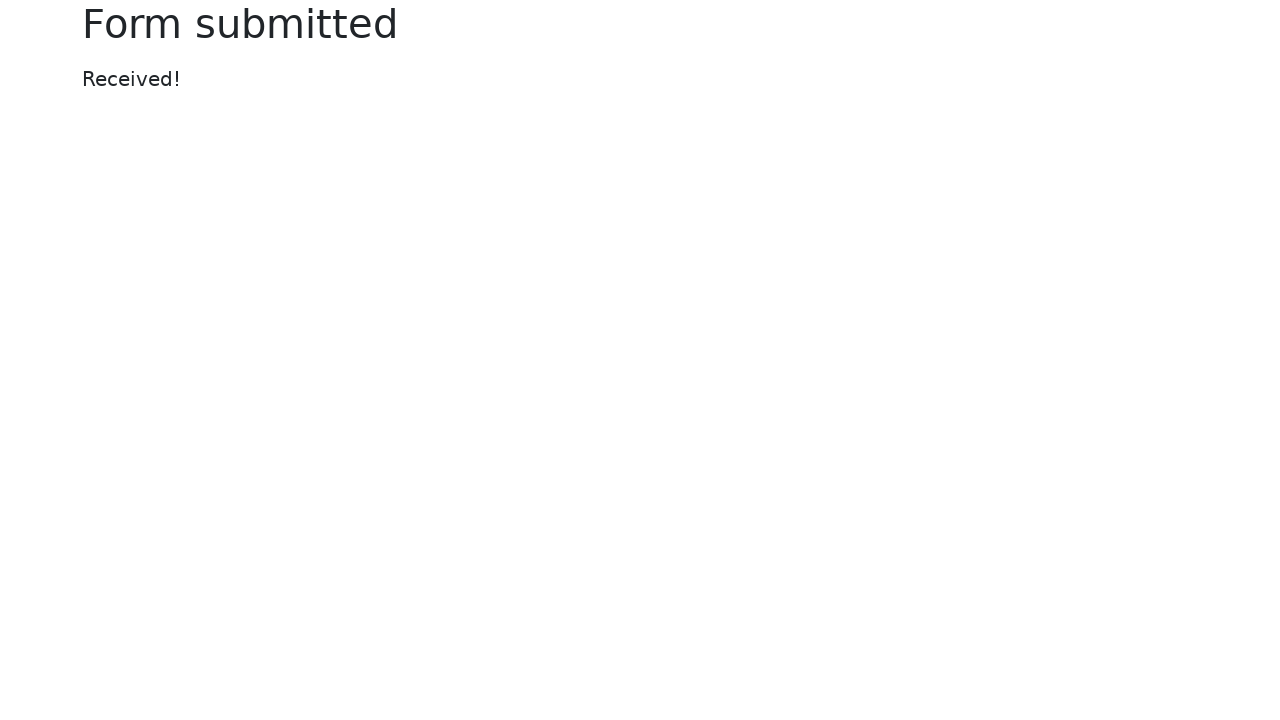

Verified success message displays 'Received!'
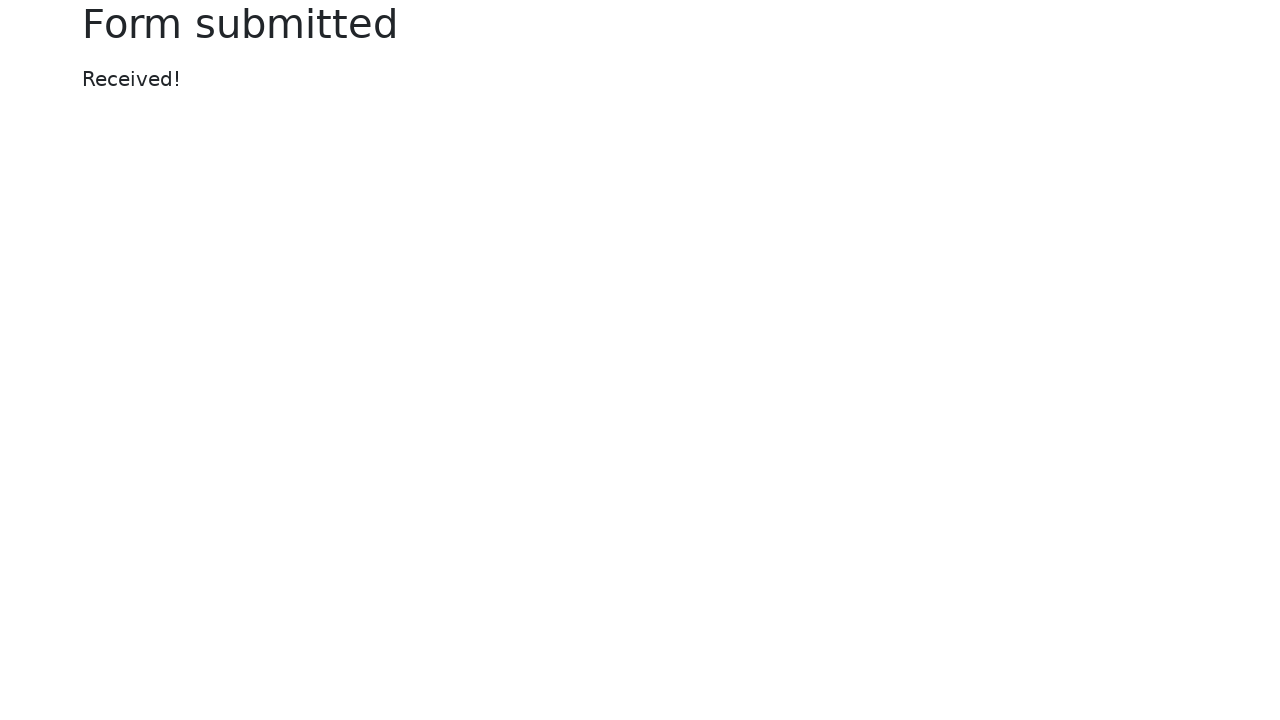

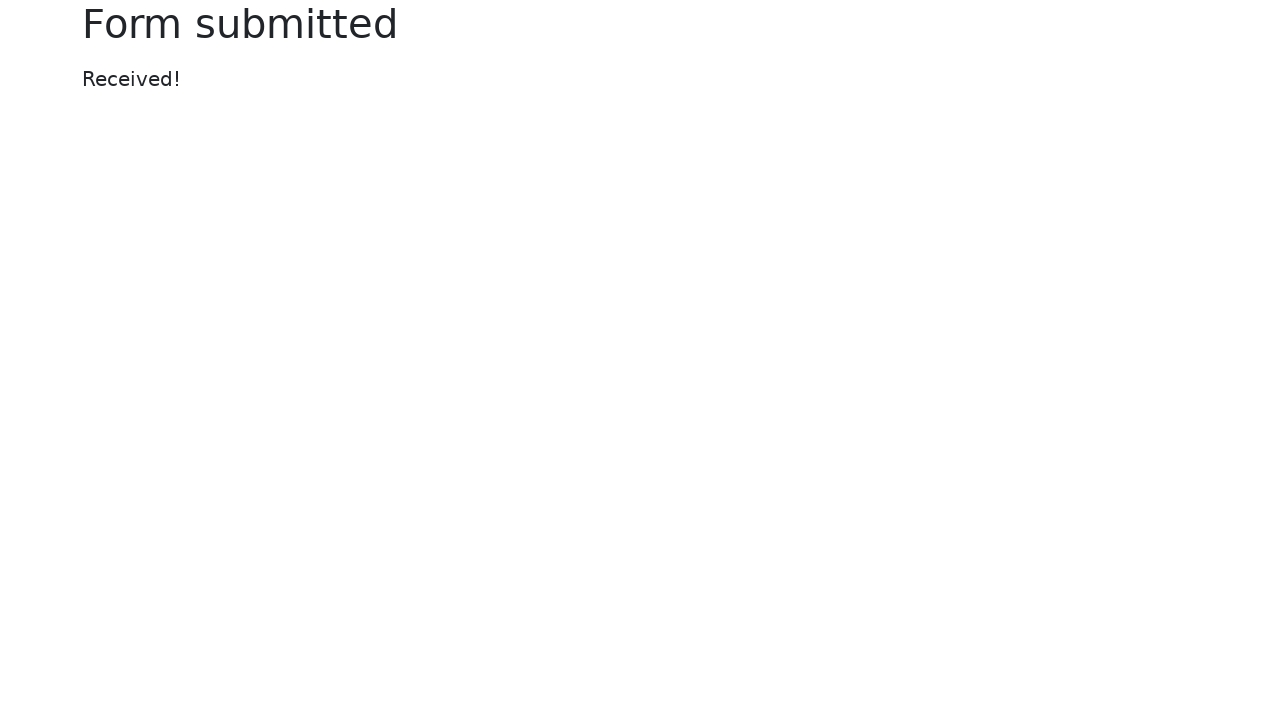